Tests iframe handling by switching between single and nested frames, filling text fields in each frame, and navigating between frame tabs

Starting URL: https://demo.automationtesting.in/Frames.html

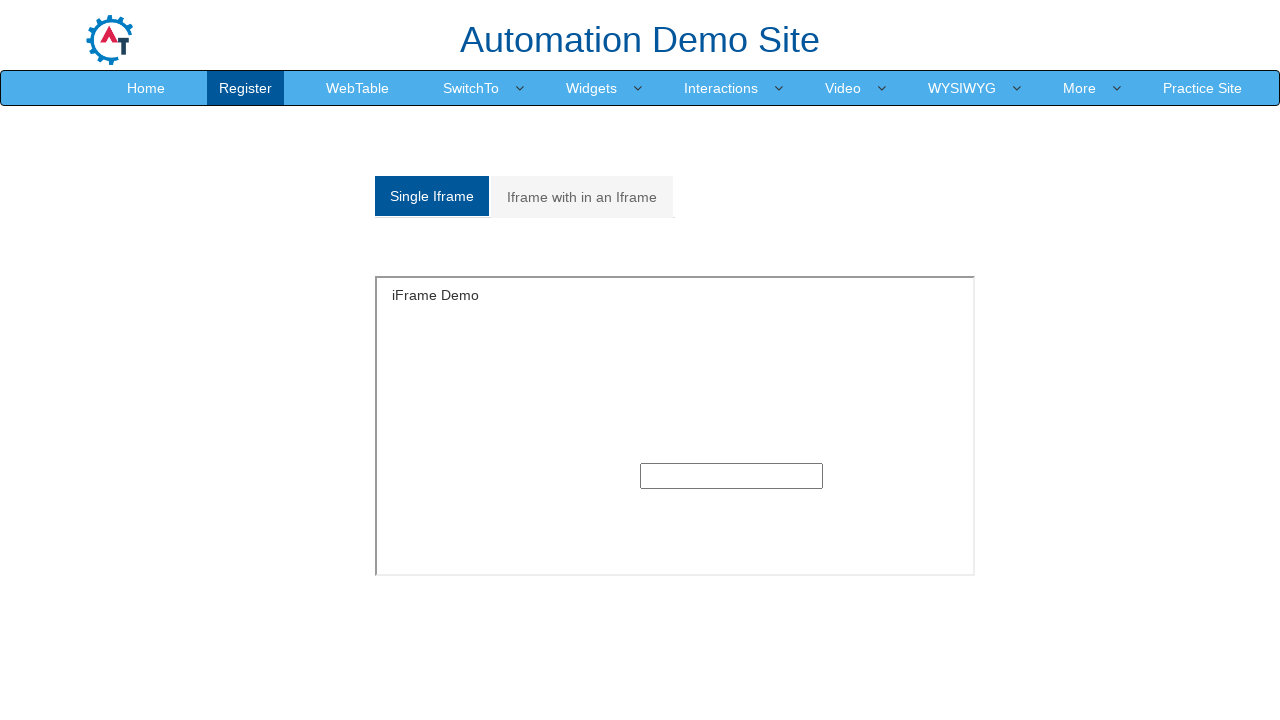

Located single frame with id='singleframe'
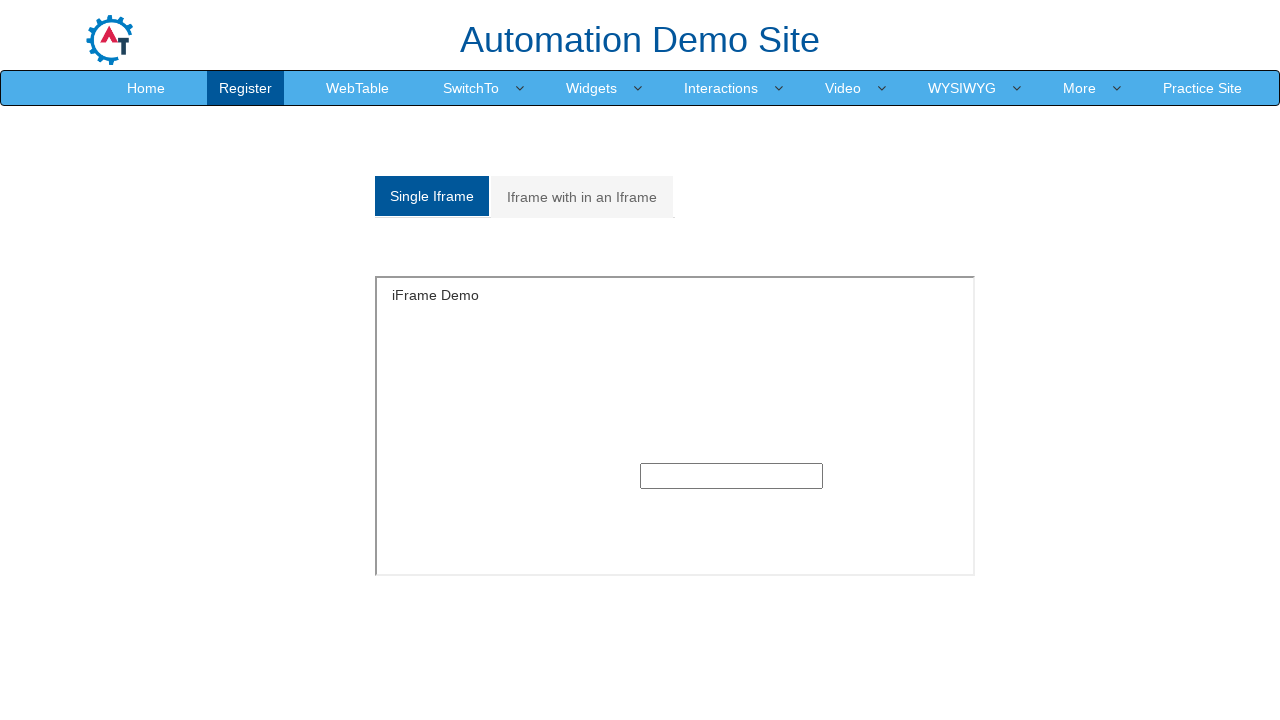

Filled text field in single frame with 'dggj' on iframe[id='singleframe'] >> internal:control=enter-frame >> xpath=(//input[@type
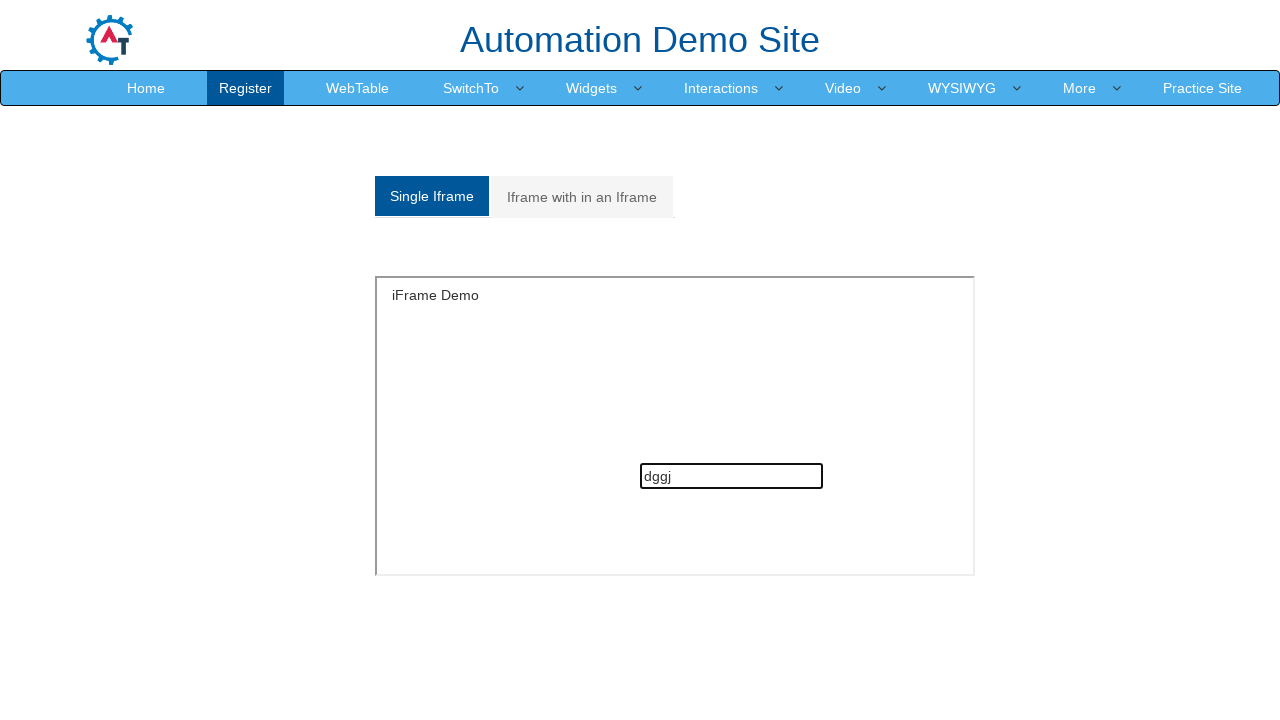

Clicked on nested frames tab at (582, 197) on xpath=(//a[@class='analystic'])[2]
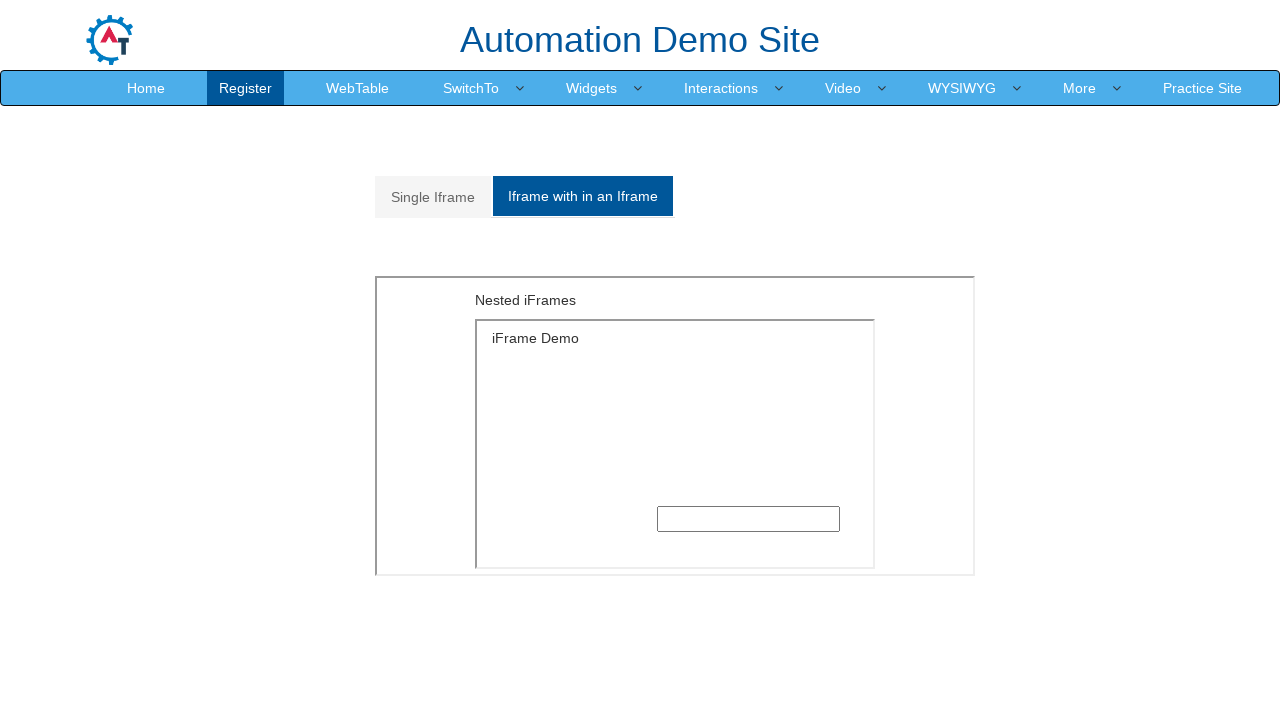

Waited for nested frames to load
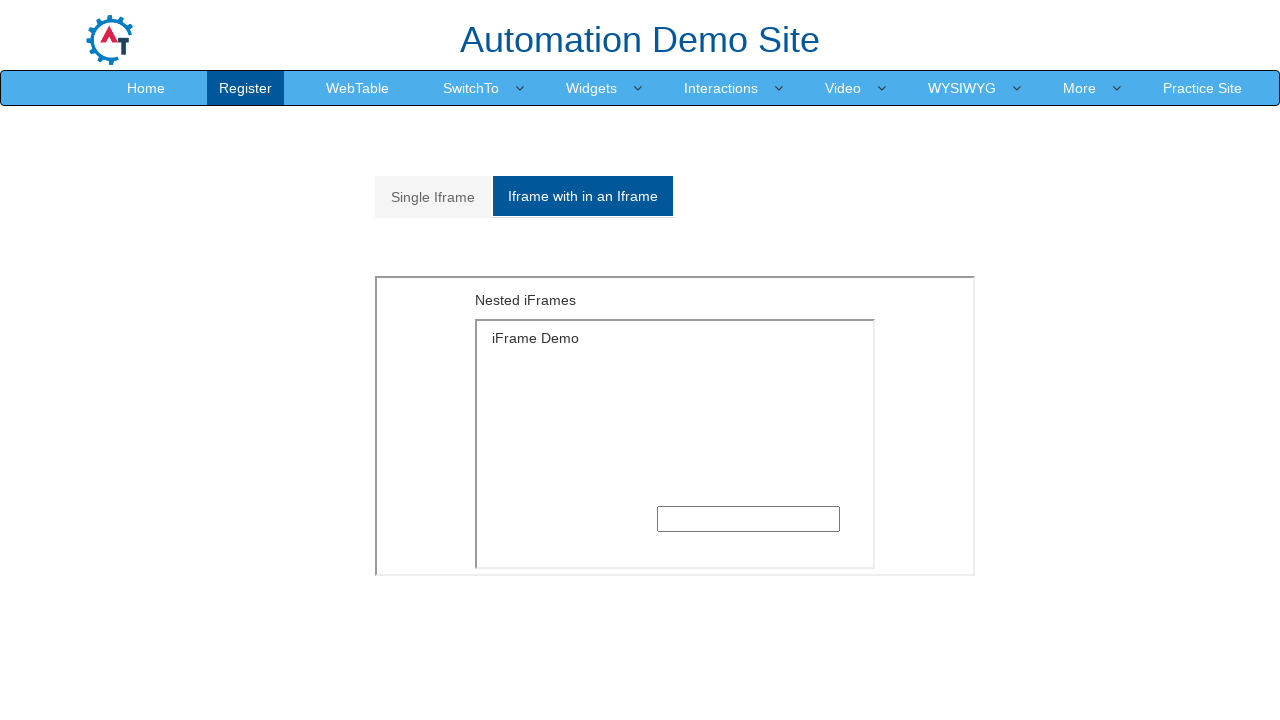

Located outer frame with src='MultipleFrames.html'
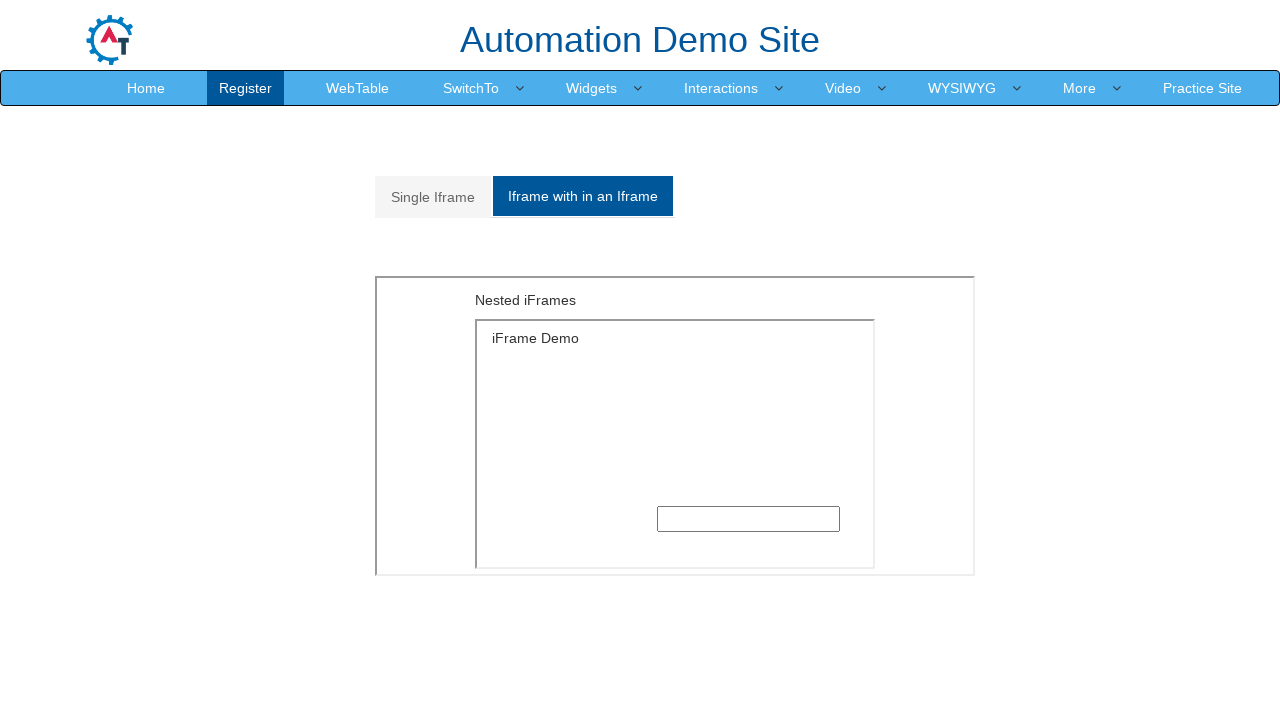

Located inner frame with src='SingleFrame.html'
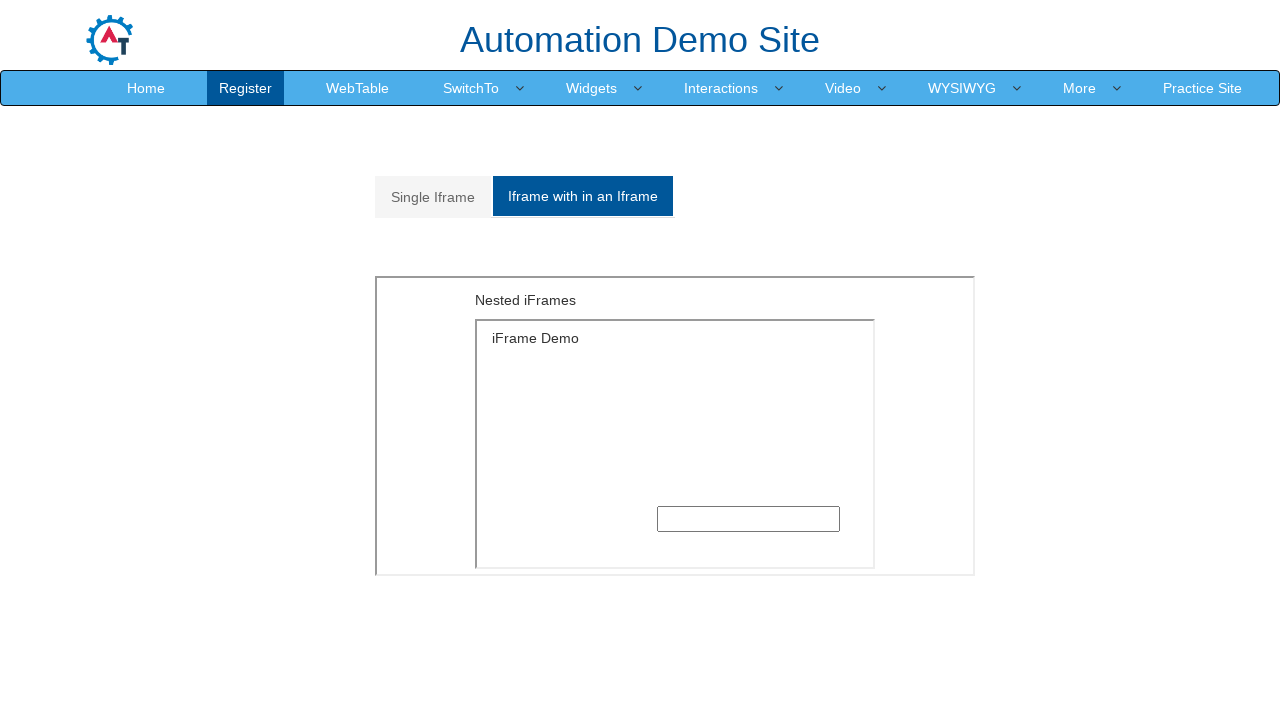

Filled text field in nested frame with 'fytgj' on xpath=//iframe[@src='MultipleFrames.html'] >> internal:control=enter-frame >> xp
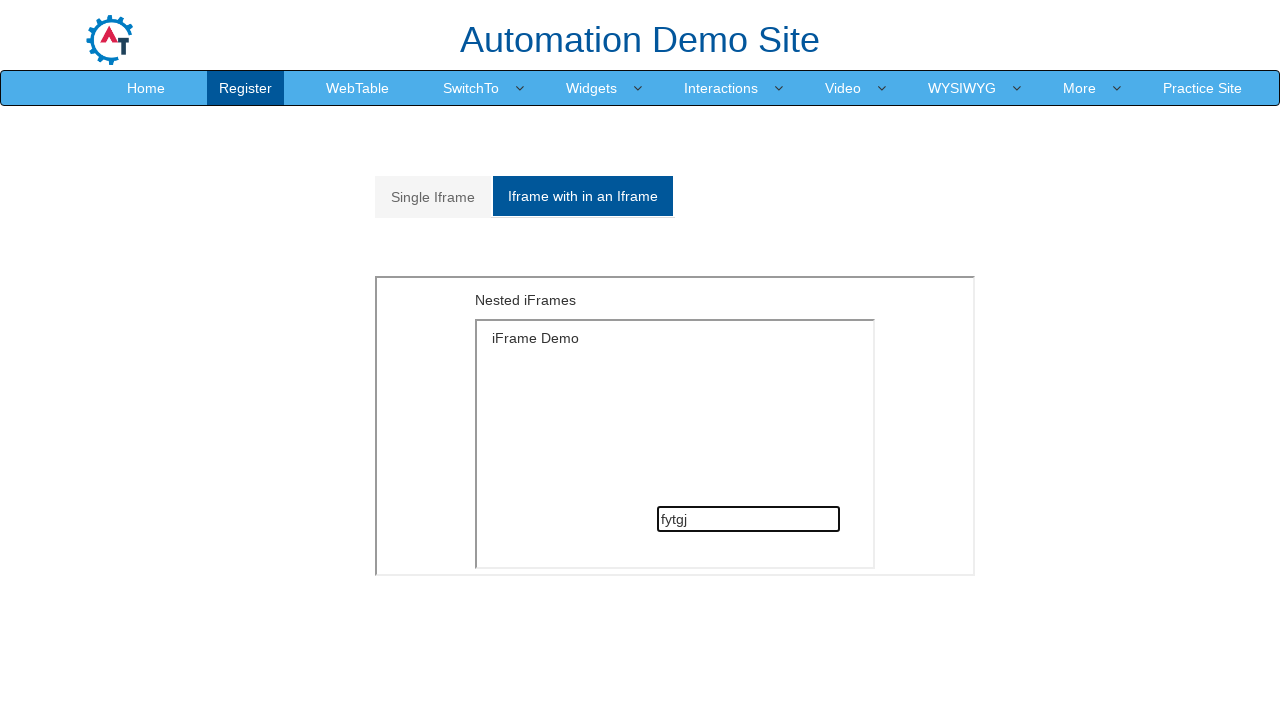

Waited briefly between frame navigation
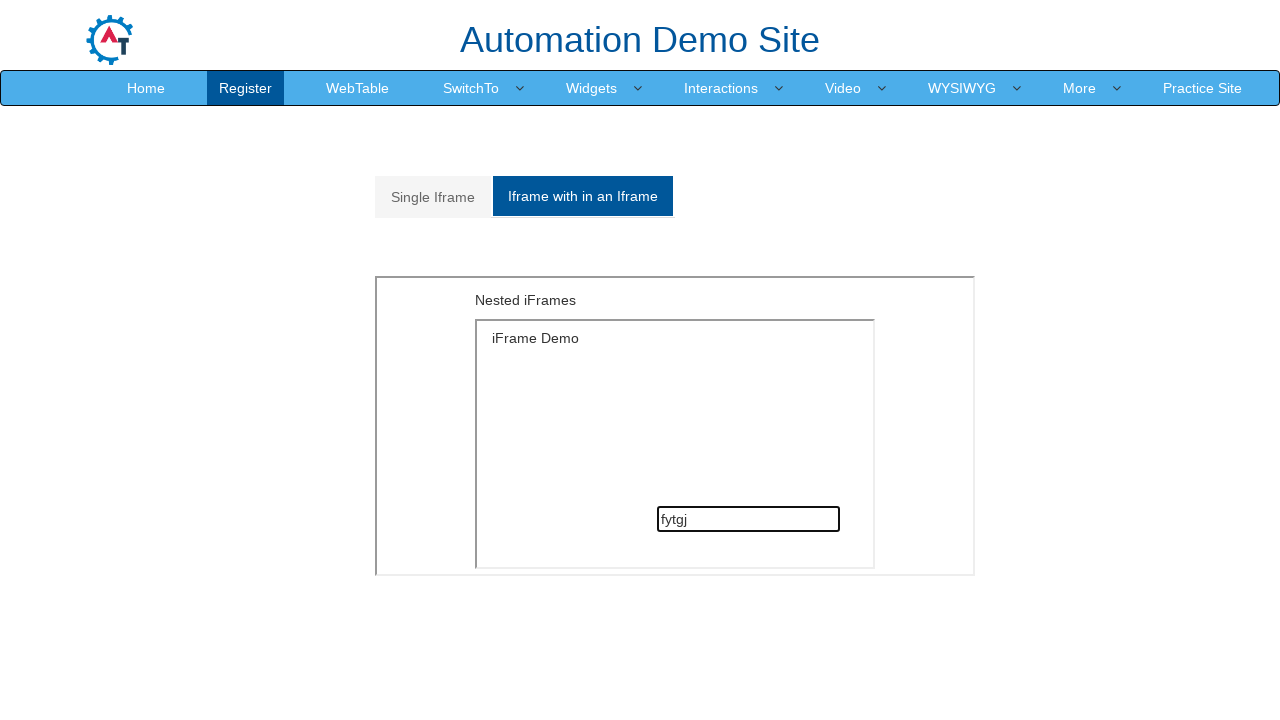

Clicked on Single tab at (433, 197) on xpath=//a[@href='#Single']
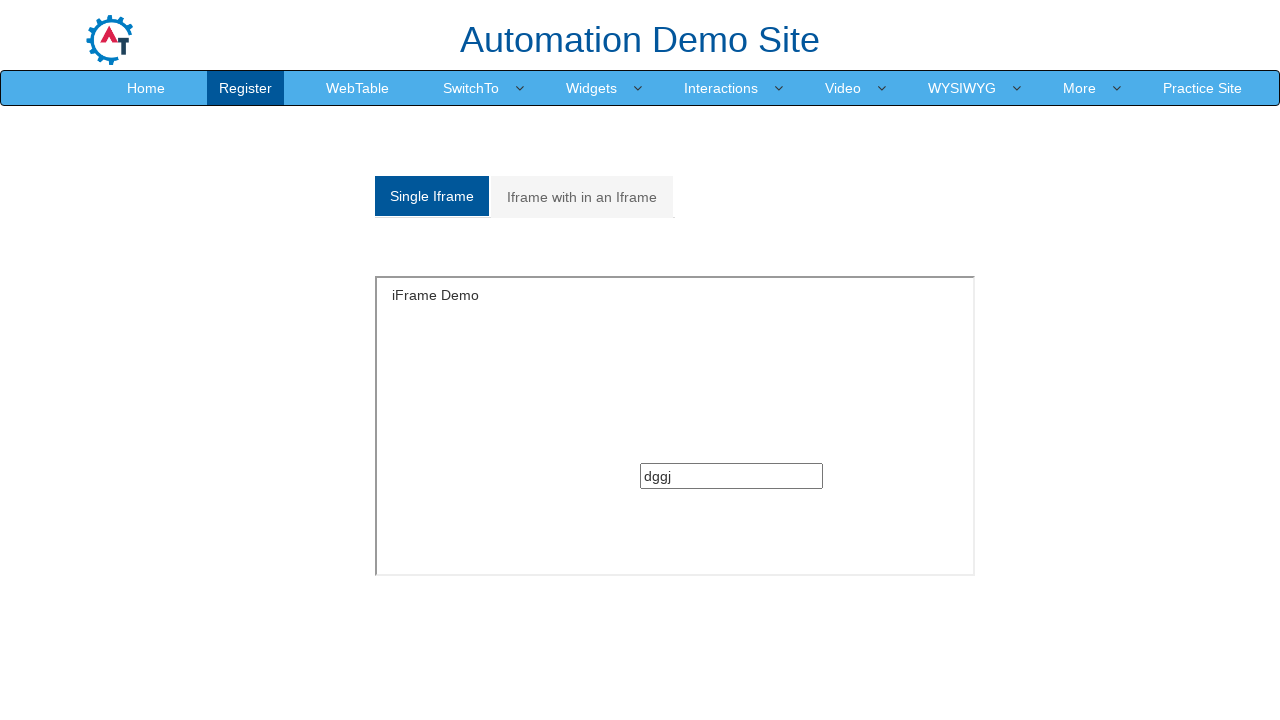

Clicked on Multiple tab at (582, 197) on xpath=//a[@href='#Multiple']
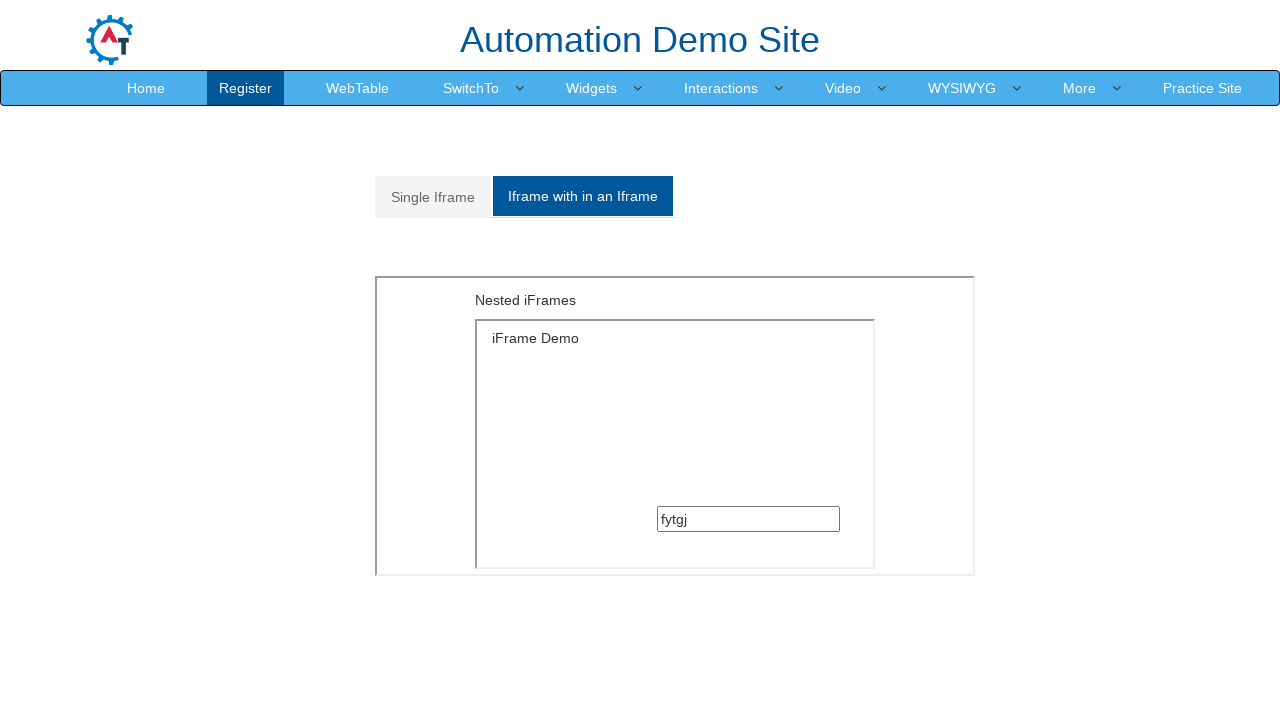

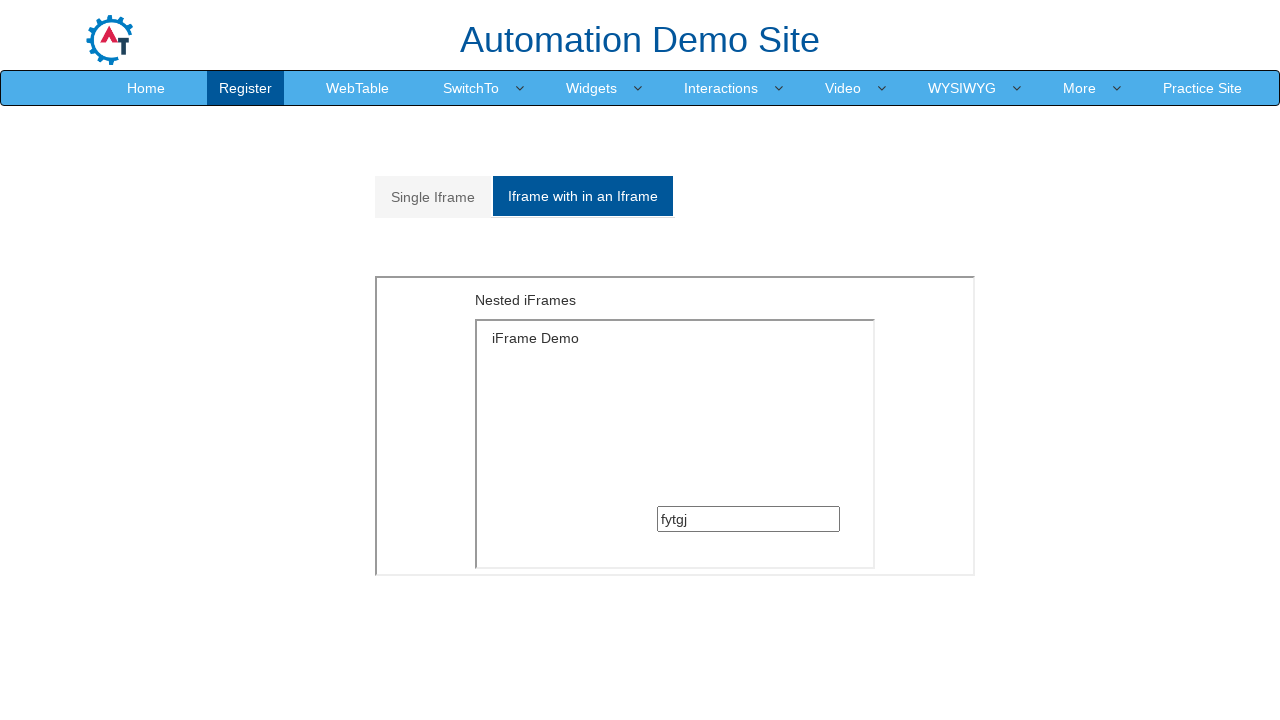